Tests table sorting functionality by clicking on a column header, verifying the data is sorted, and then searching for a specific item across paginated results to retrieve its price.

Starting URL: https://rahulshettyacademy.com/seleniumPractise/#/offers

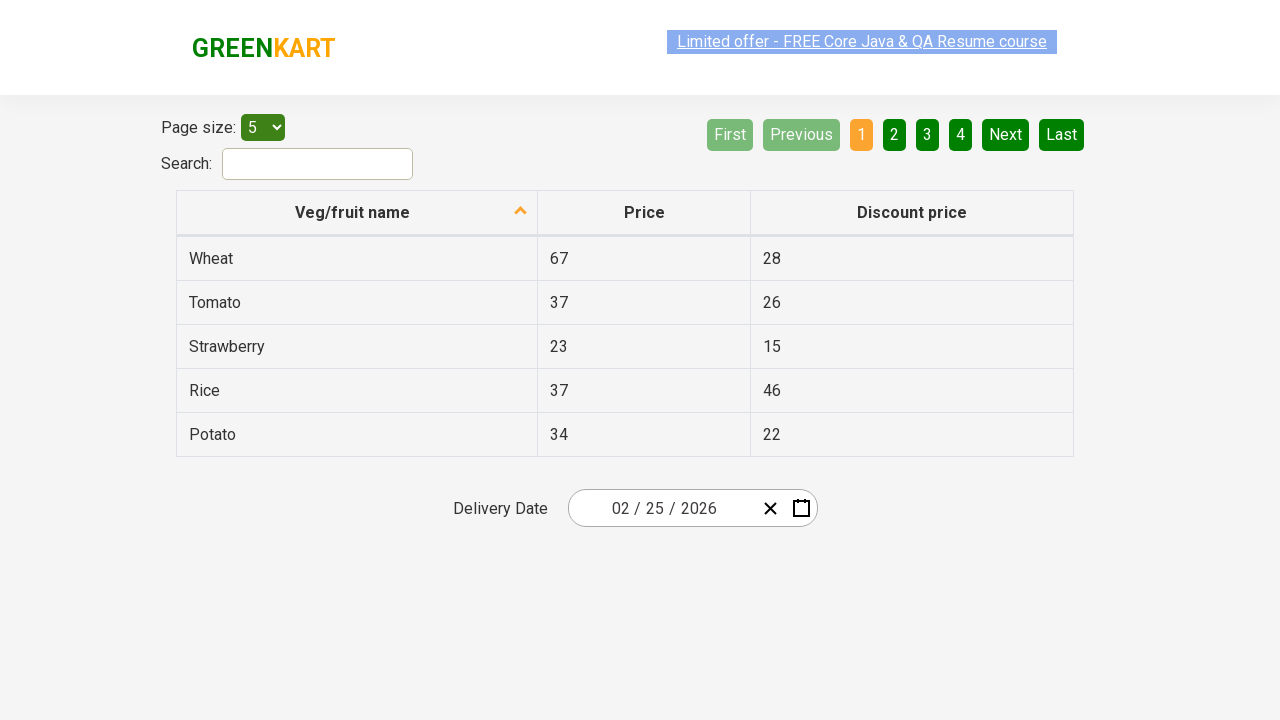

Clicked first column header to sort table at (357, 213) on xpath=//tr/th[1]
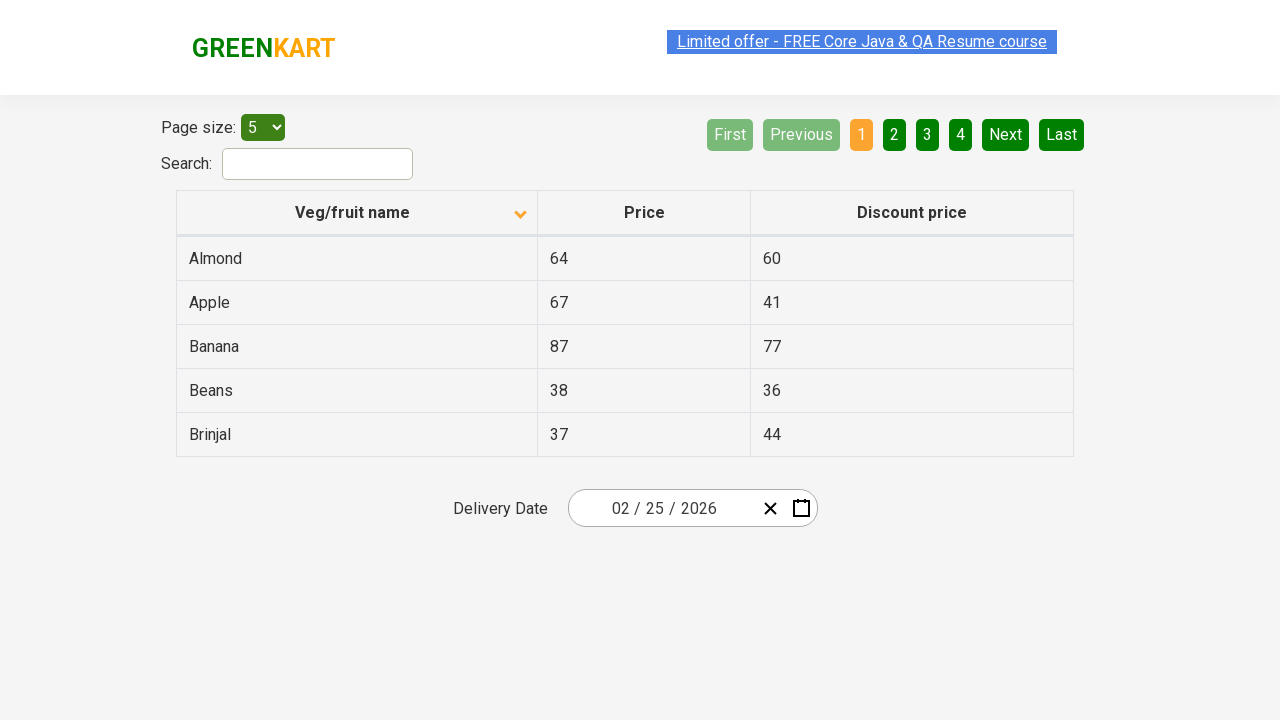

Retrieved all elements in first column
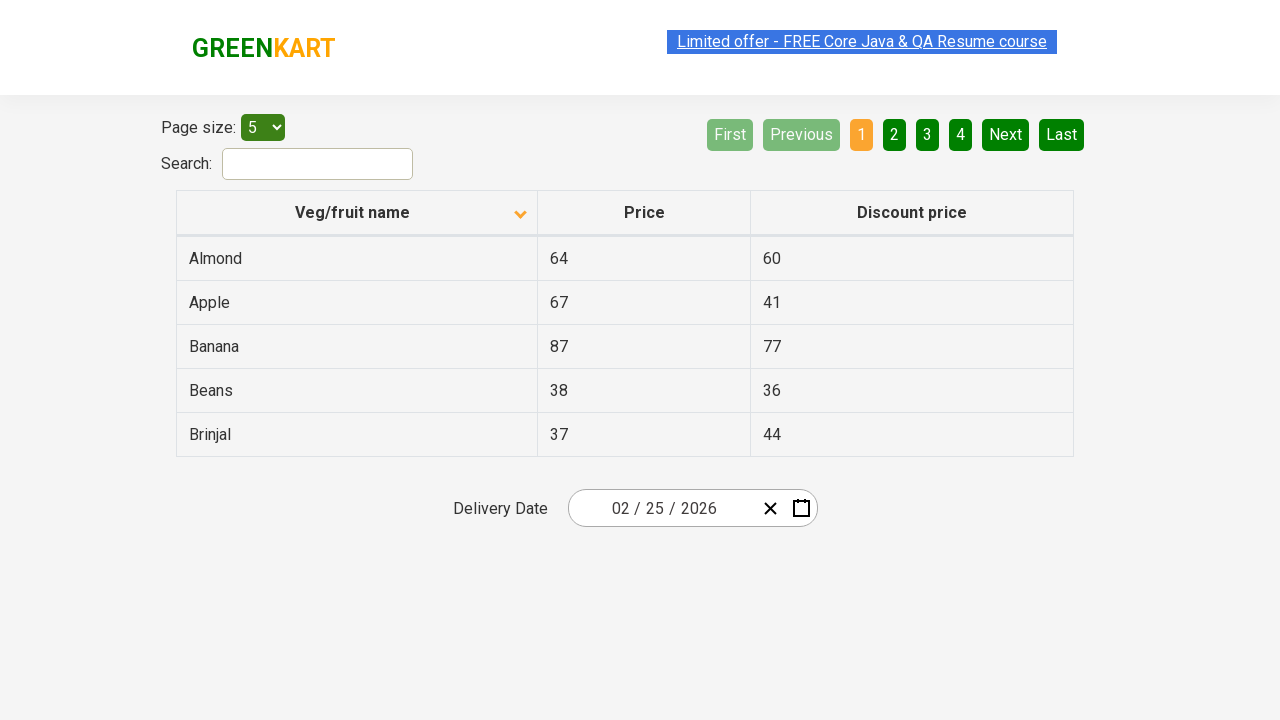

Extracted text content from all column elements
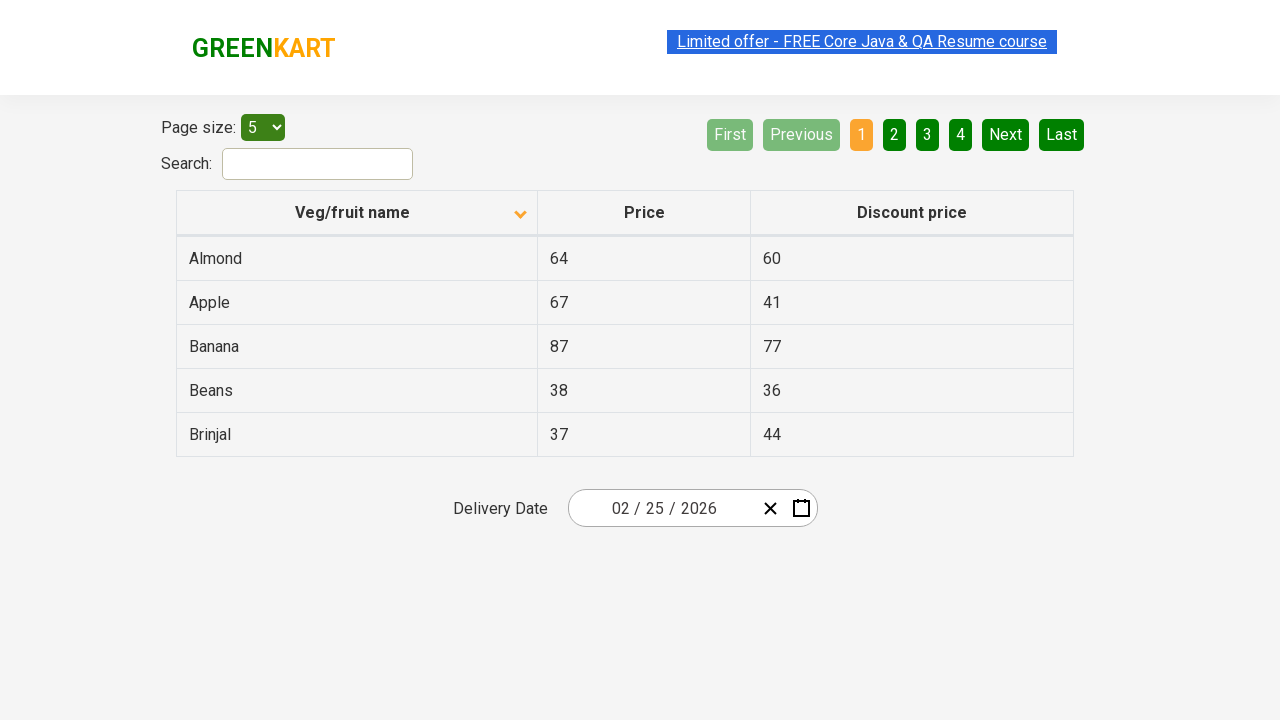

Verified that table data is sorted correctly
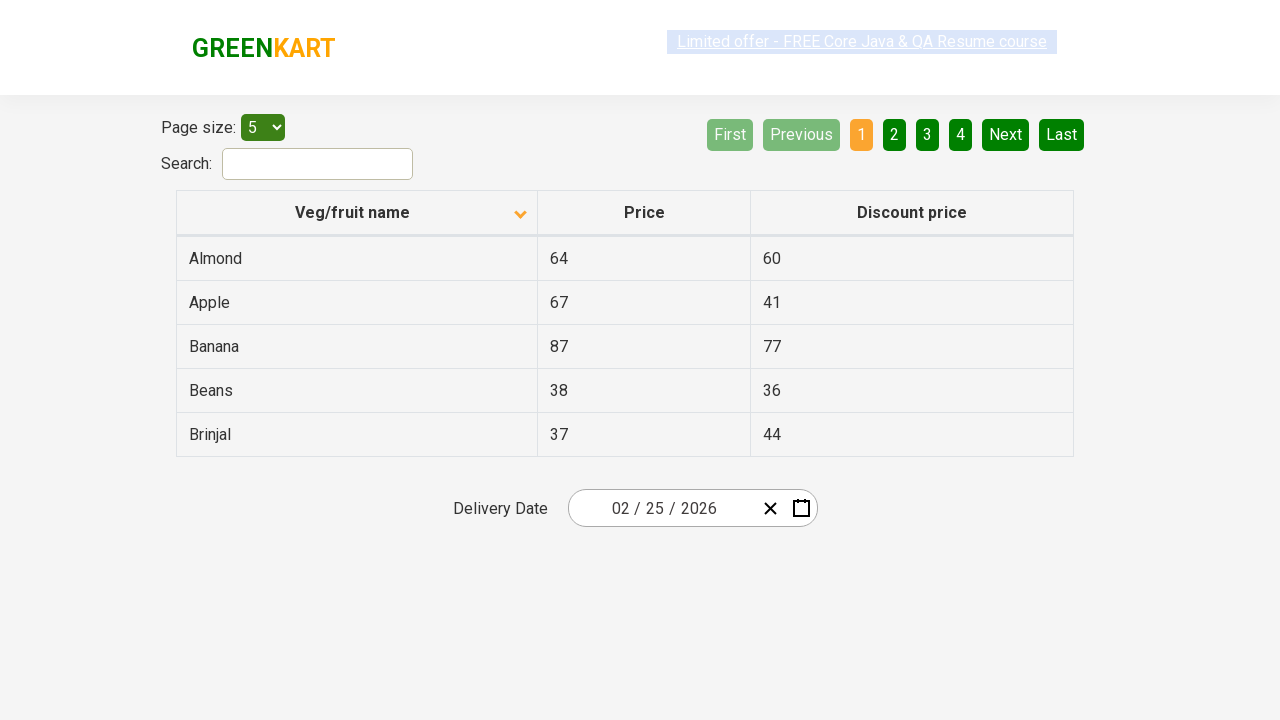

Retrieved all rows from current page
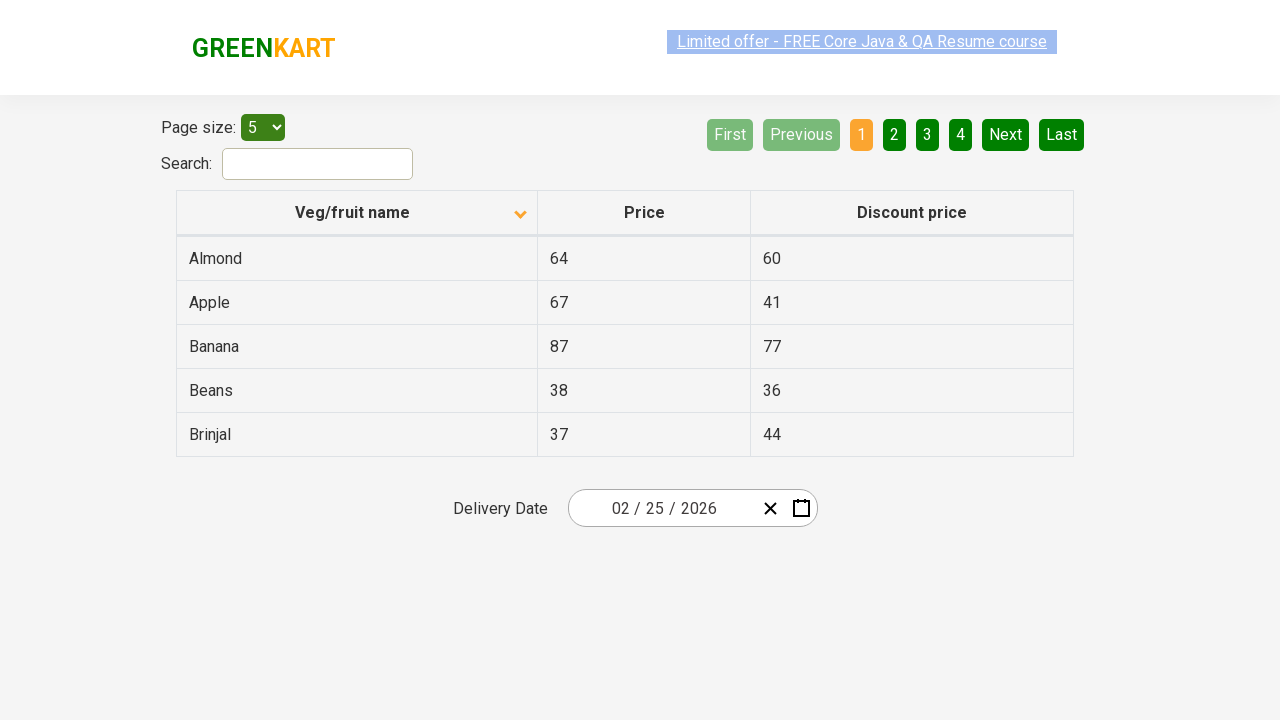

Clicked next page button to continue searching at (1006, 134) on [aria-label='Next']
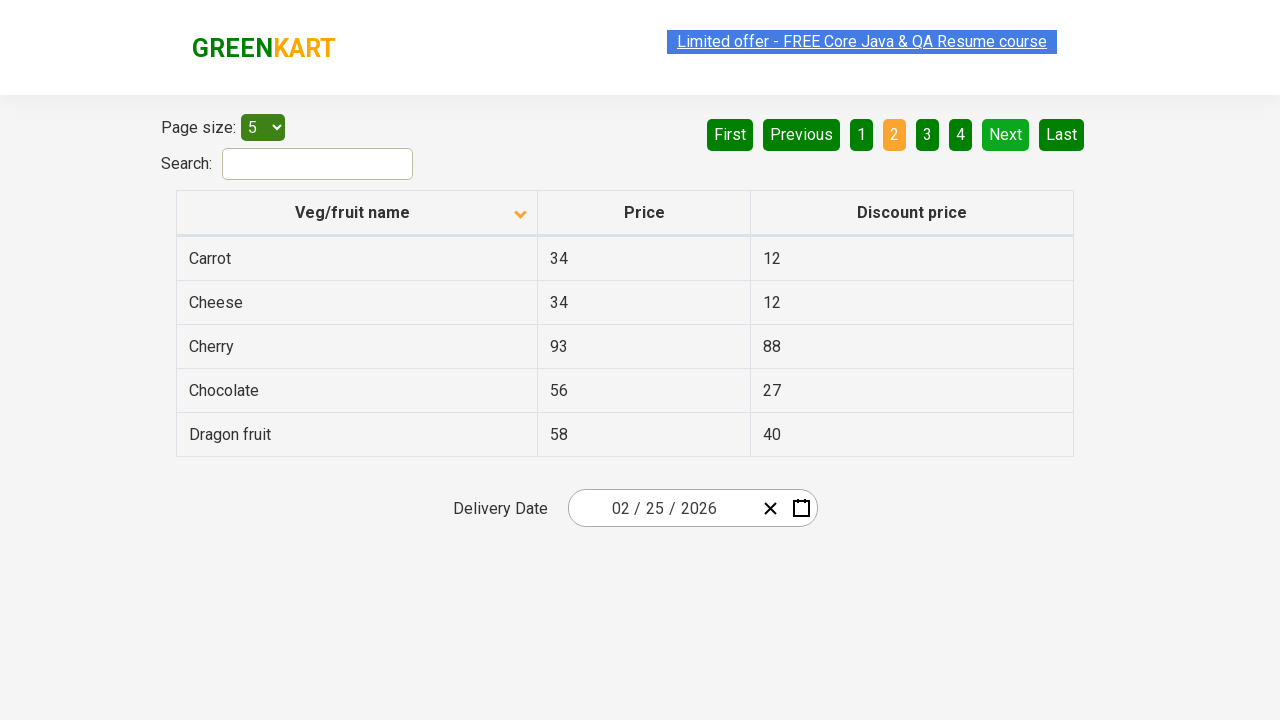

Waited for page to update after pagination
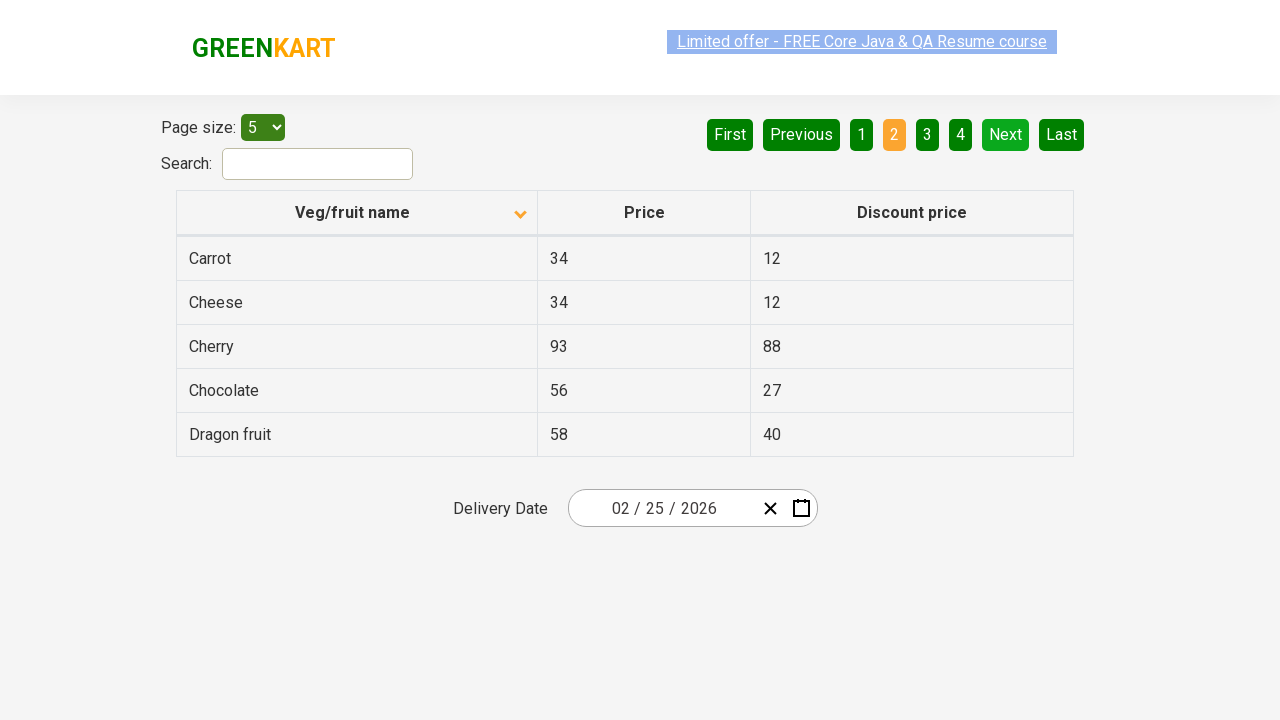

Retrieved all rows from current page
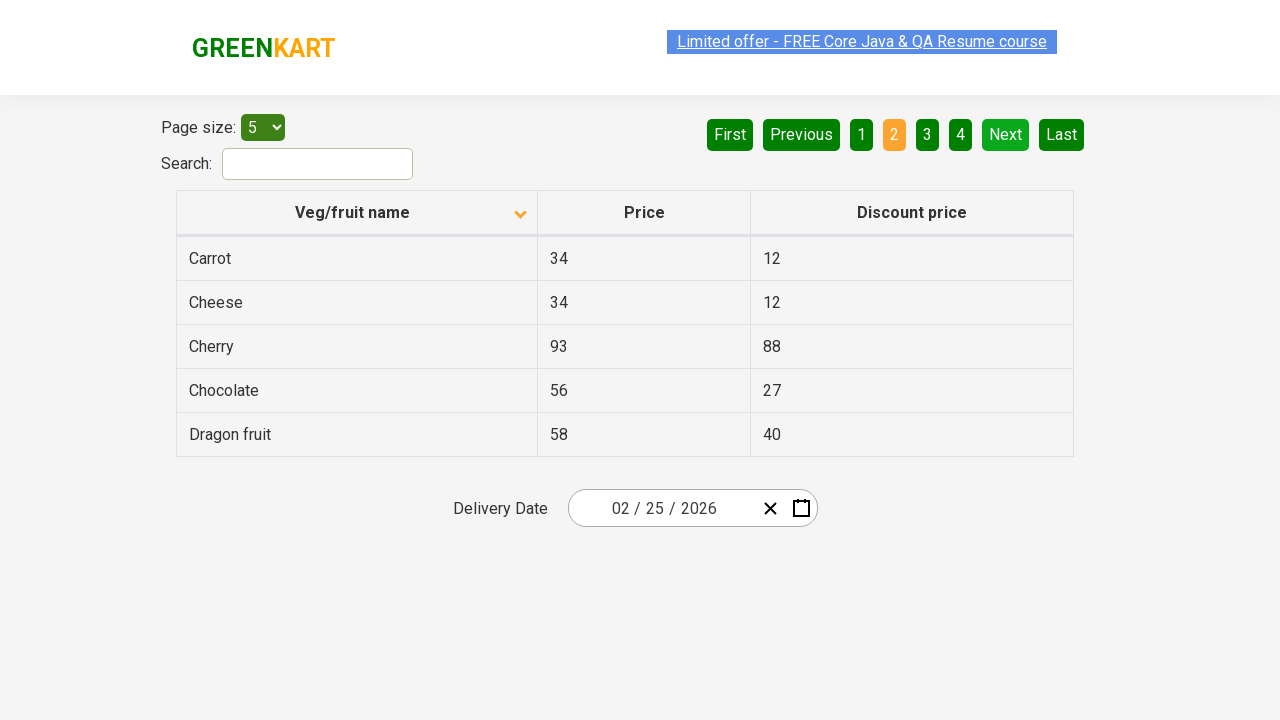

Clicked next page button to continue searching at (1006, 134) on [aria-label='Next']
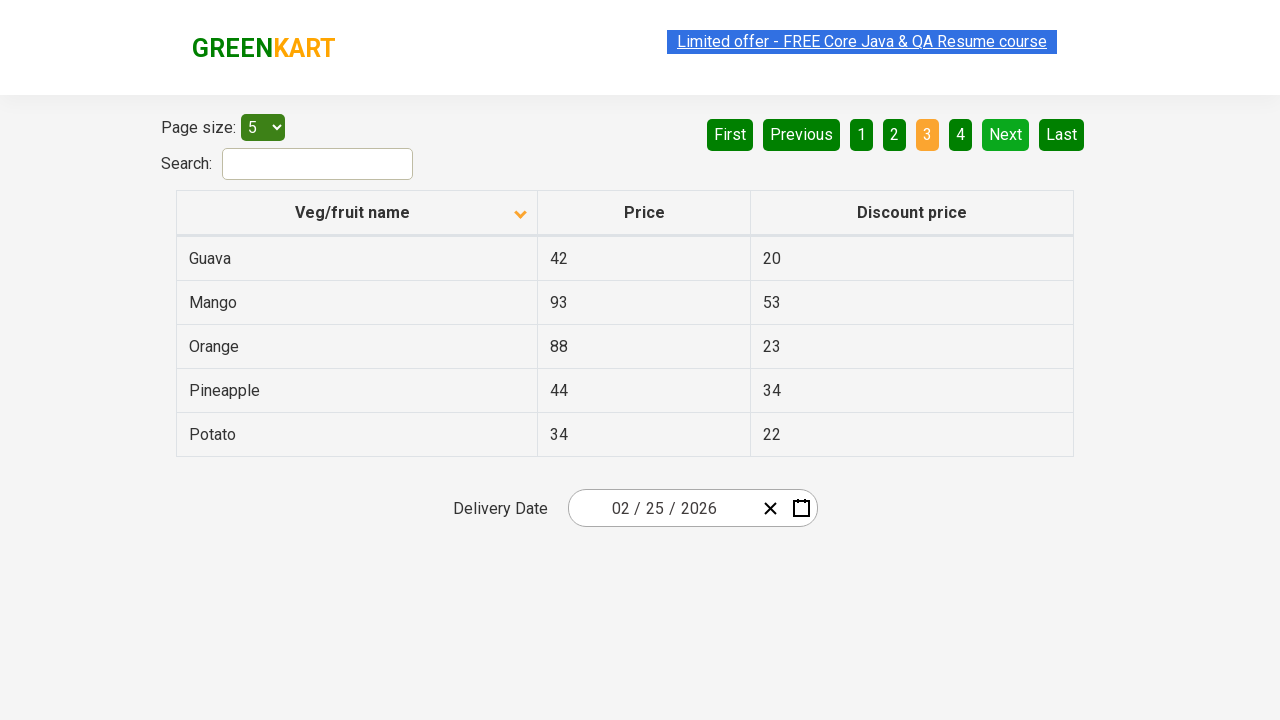

Waited for page to update after pagination
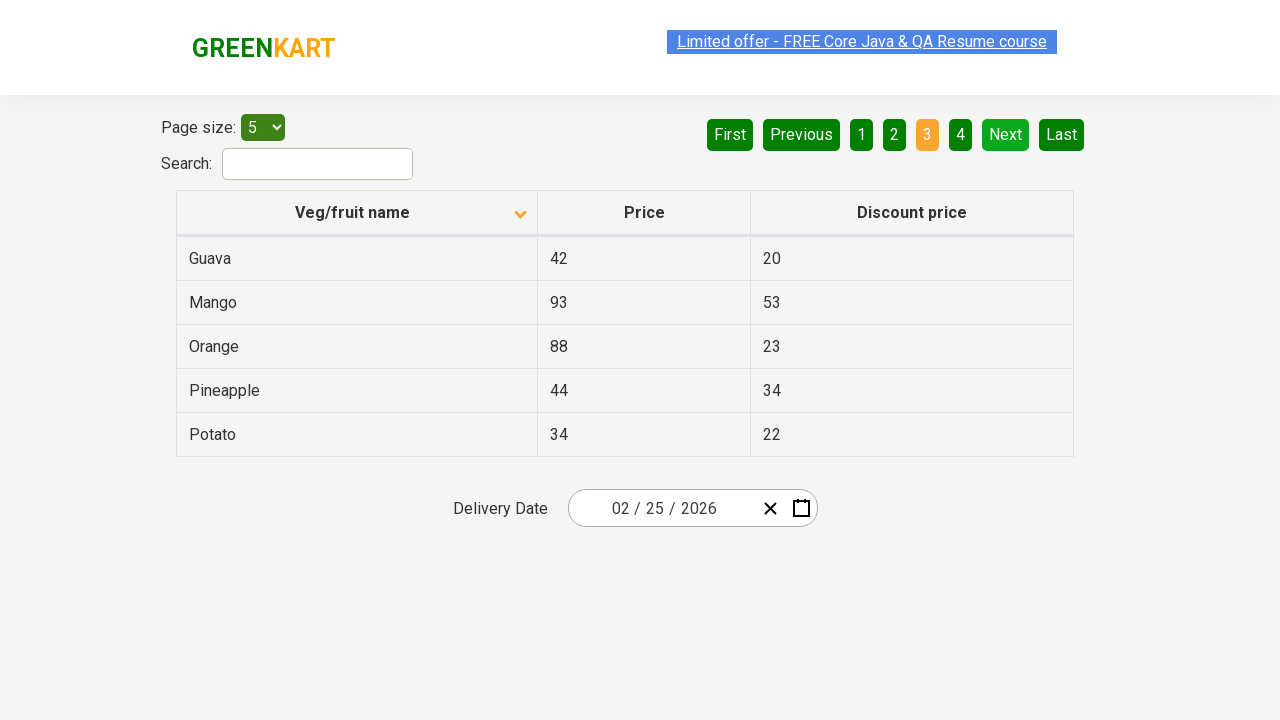

Retrieved all rows from current page
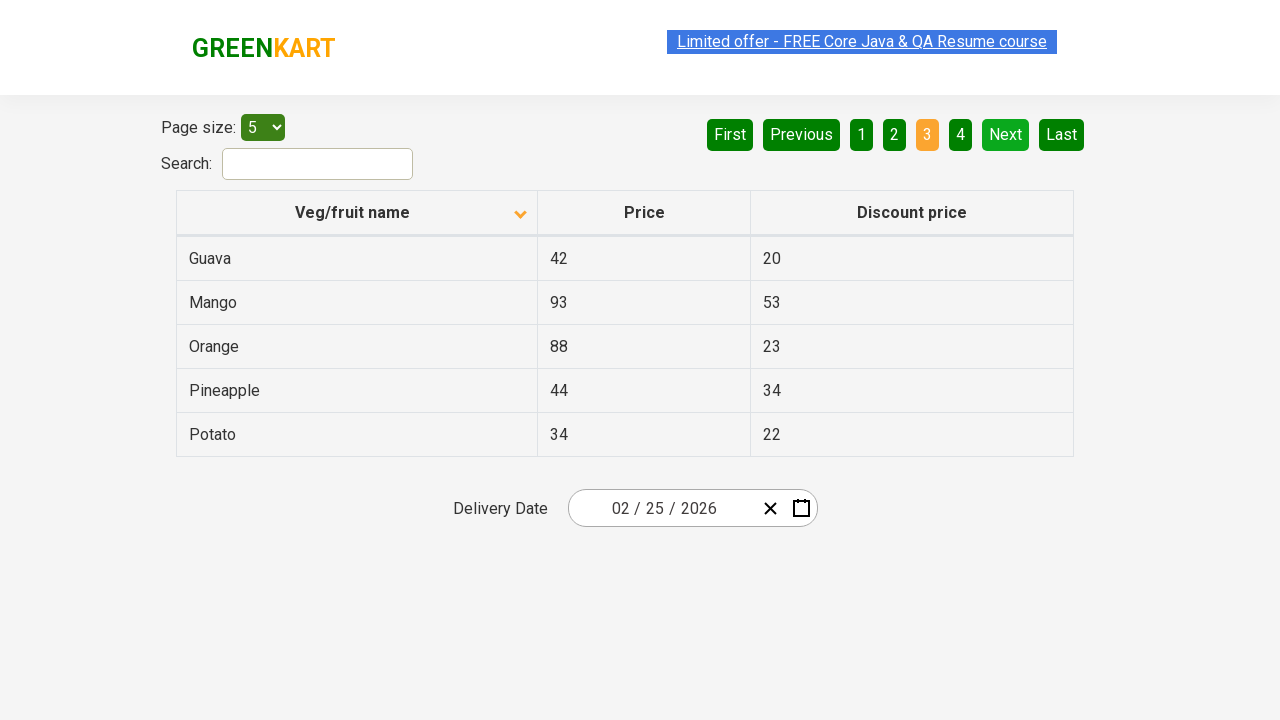

Clicked next page button to continue searching at (1006, 134) on [aria-label='Next']
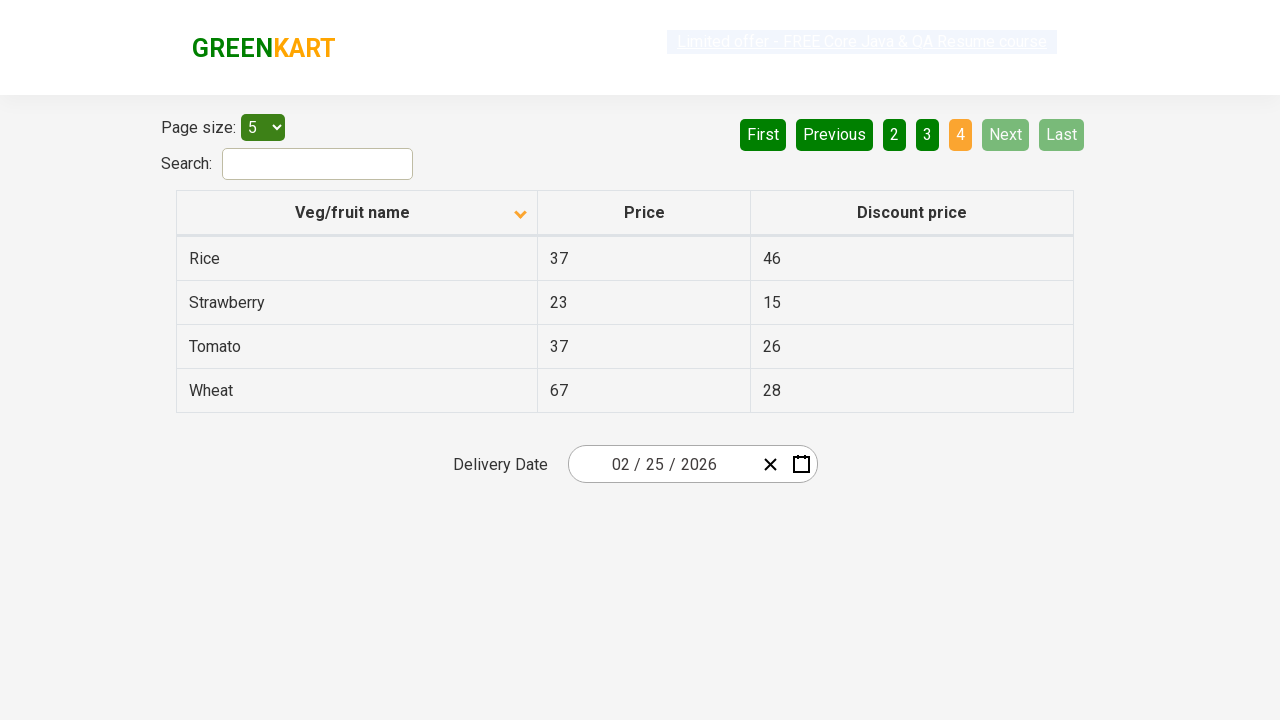

Waited for page to update after pagination
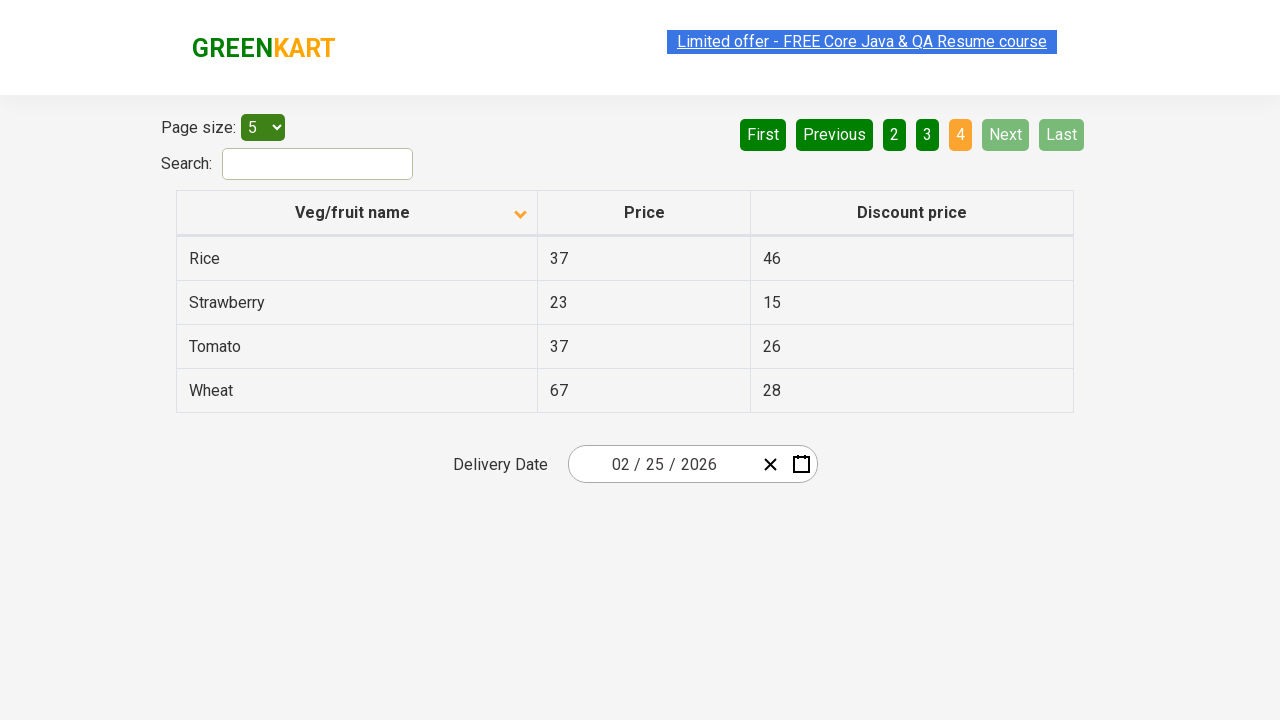

Retrieved all rows from current page
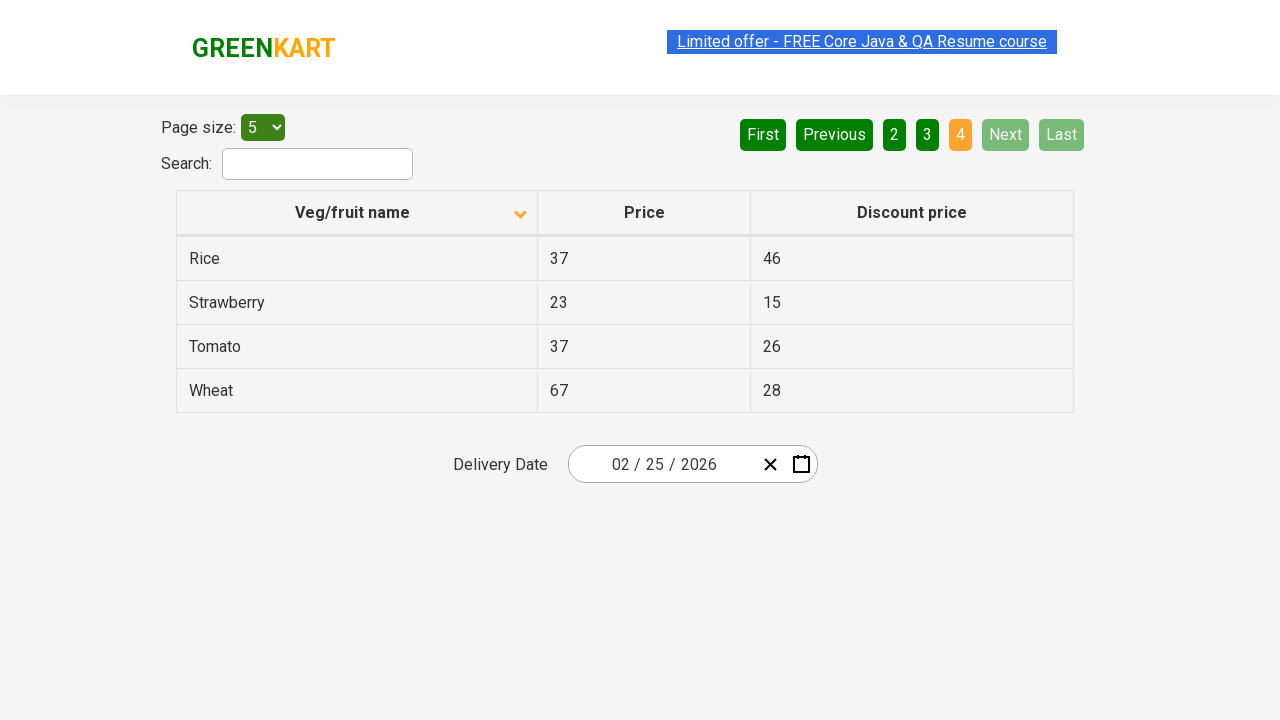

Found 'Rice' and retrieved its price: 37
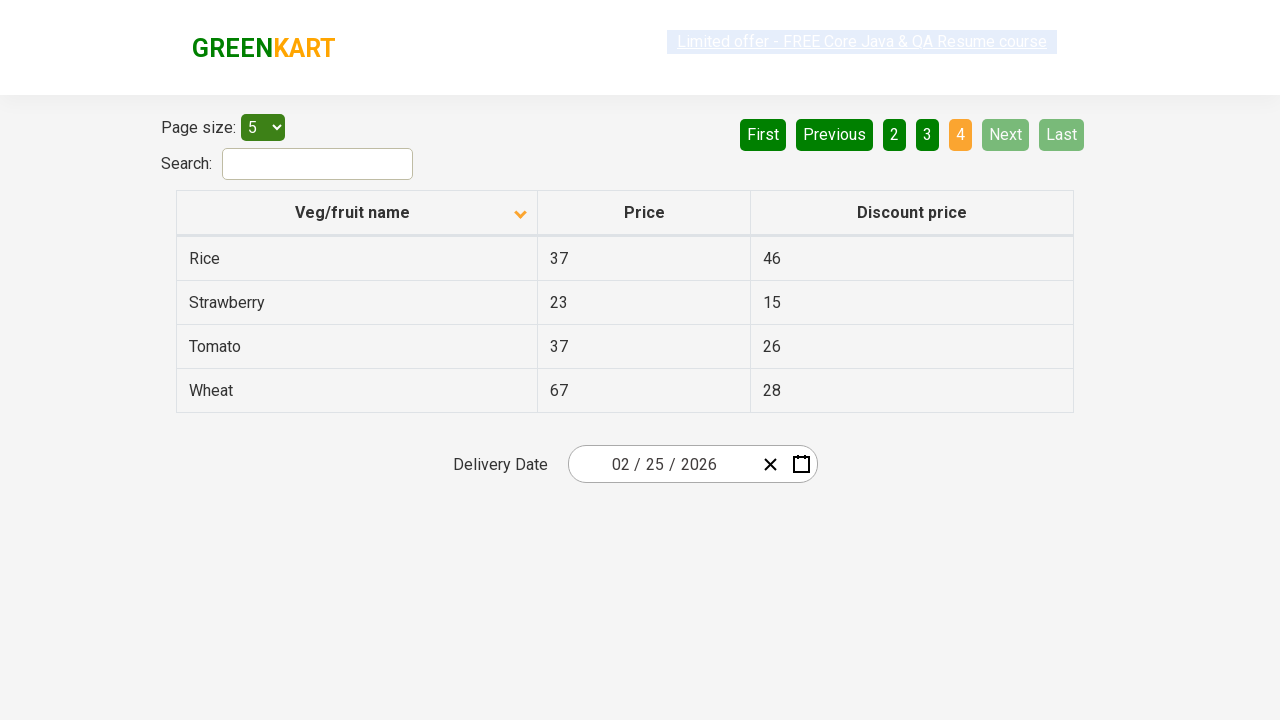

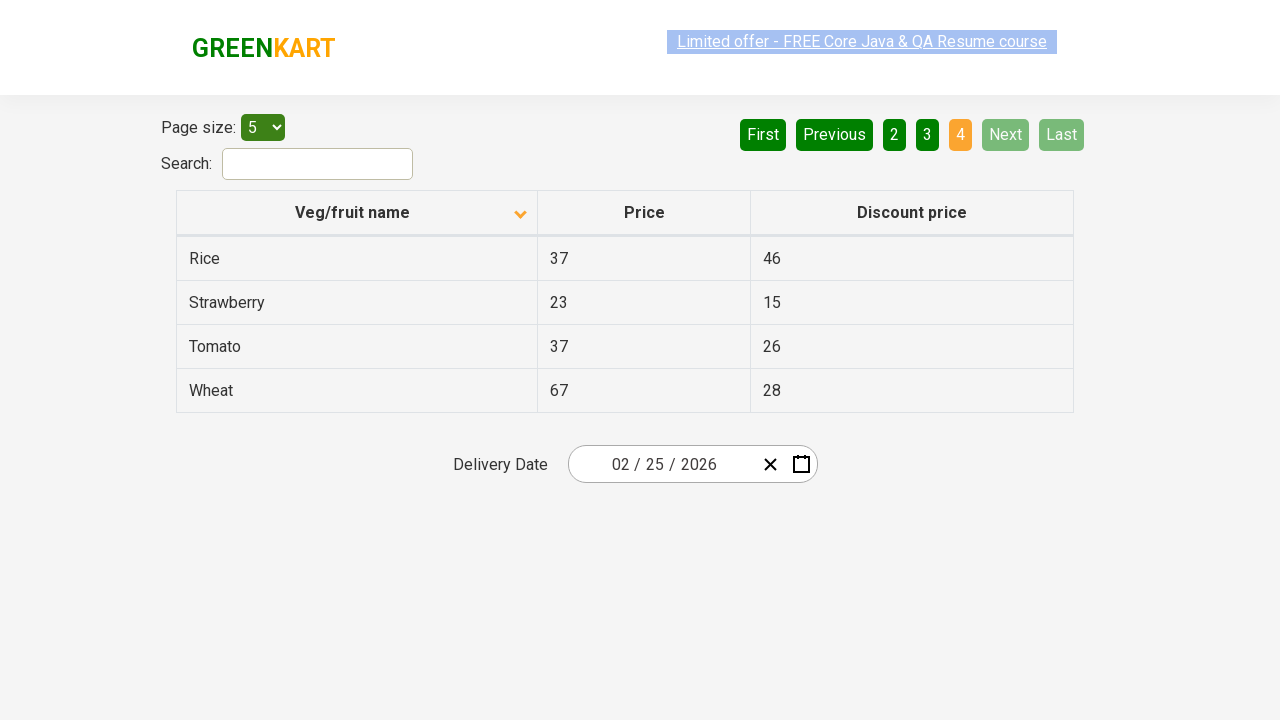